Tests adding todos, marking one as completed, and then unchecking it to verify toggle behavior

Starting URL: https://todomvc.com/examples/react/dist/

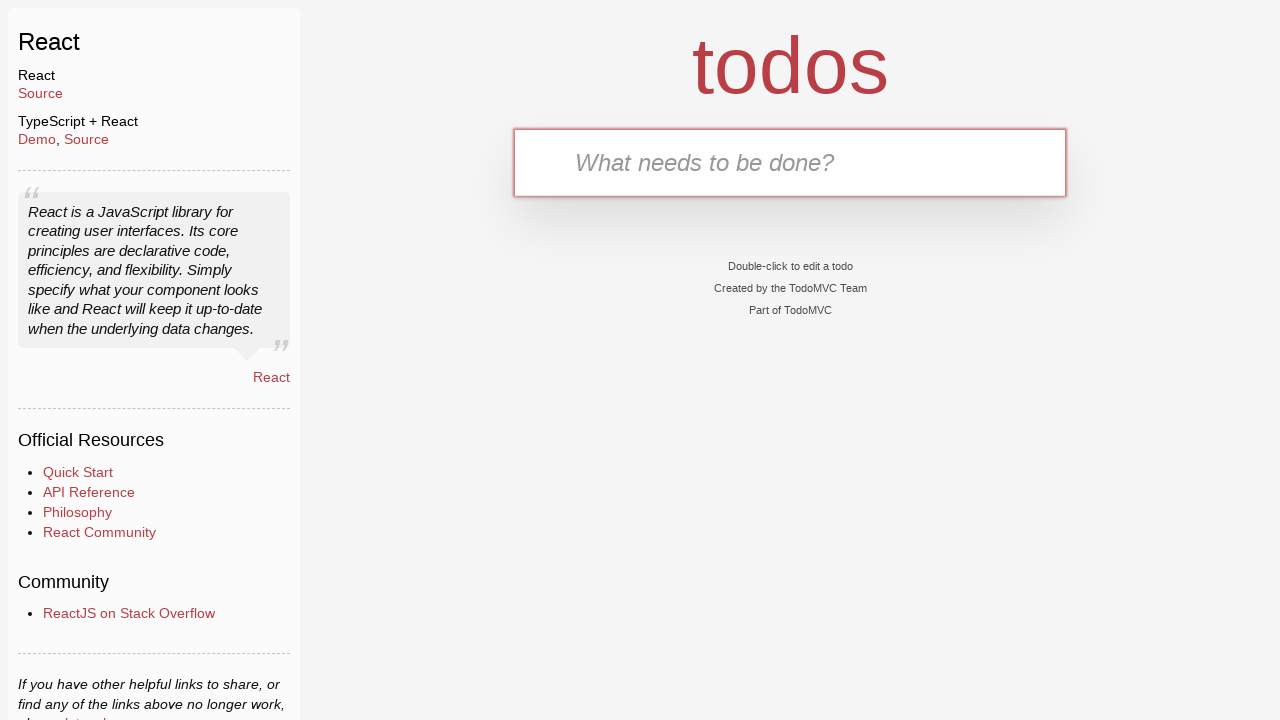

Filled text input with 'Item 1' on internal:testid=[data-testid="text-input"s]
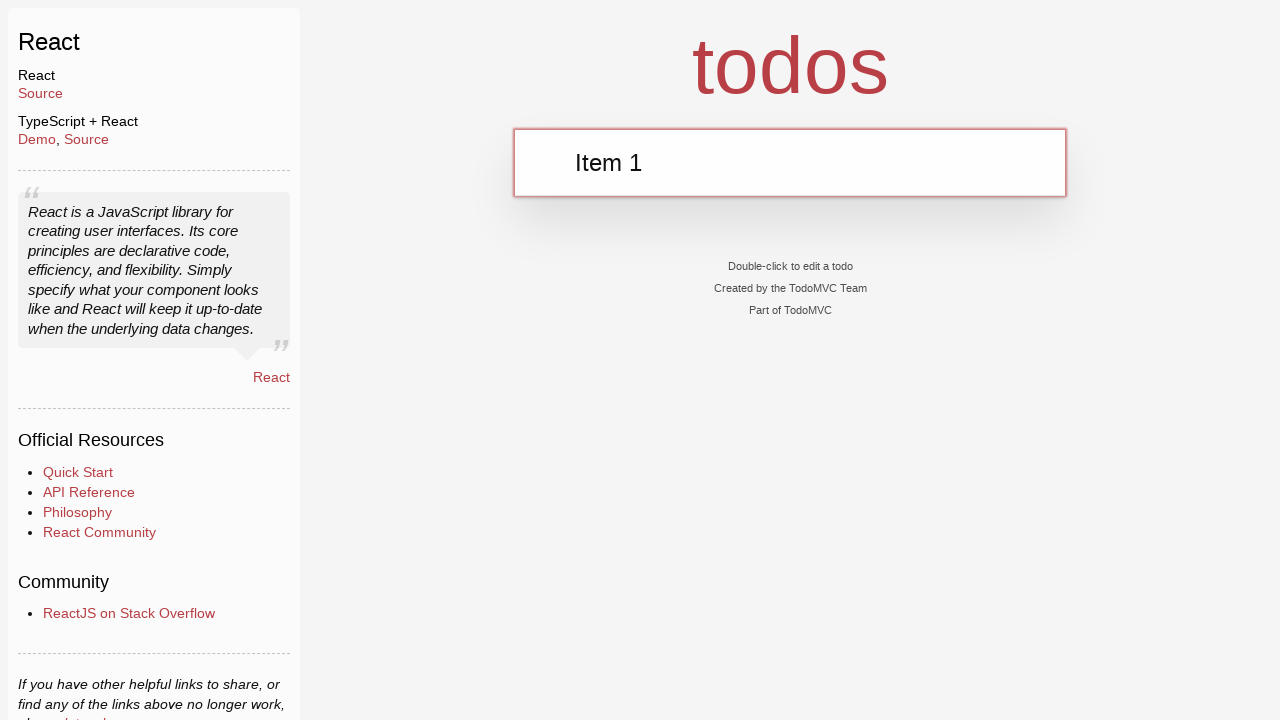

Pressed Enter to add first todo item on internal:testid=[data-testid="text-input"s]
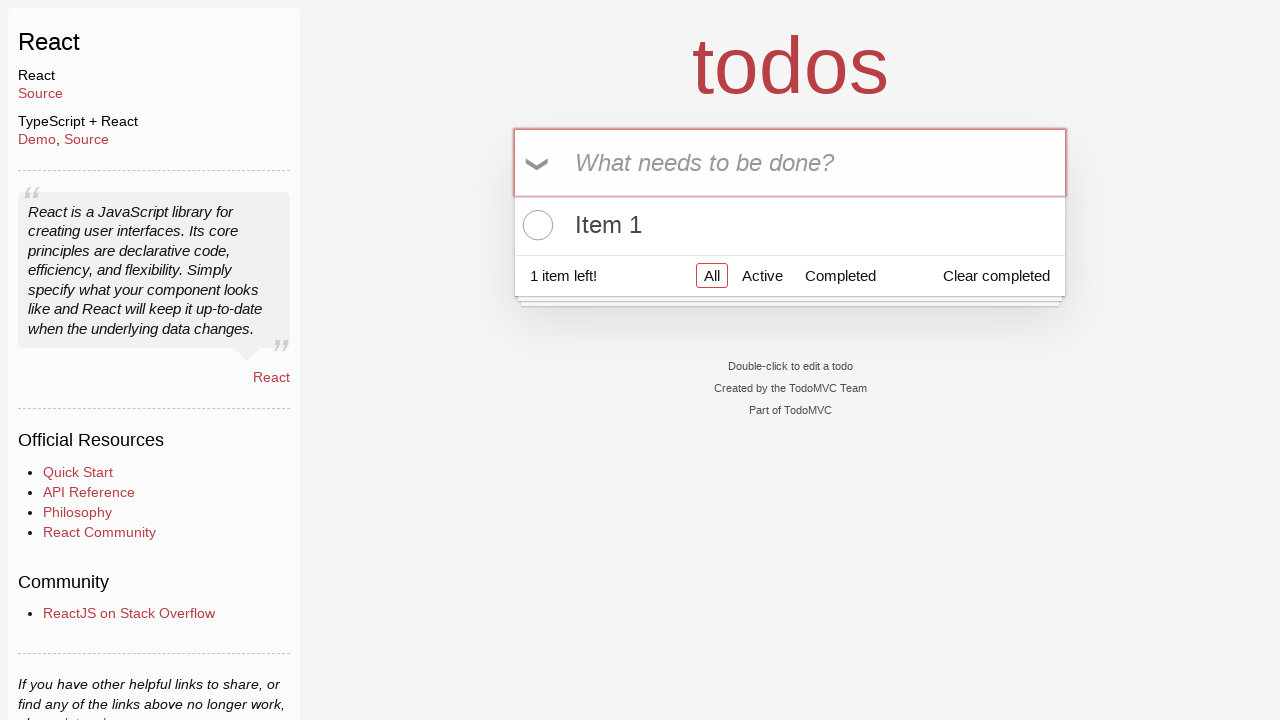

Filled text input with 'Item 2 - completed' on internal:testid=[data-testid="text-input"s]
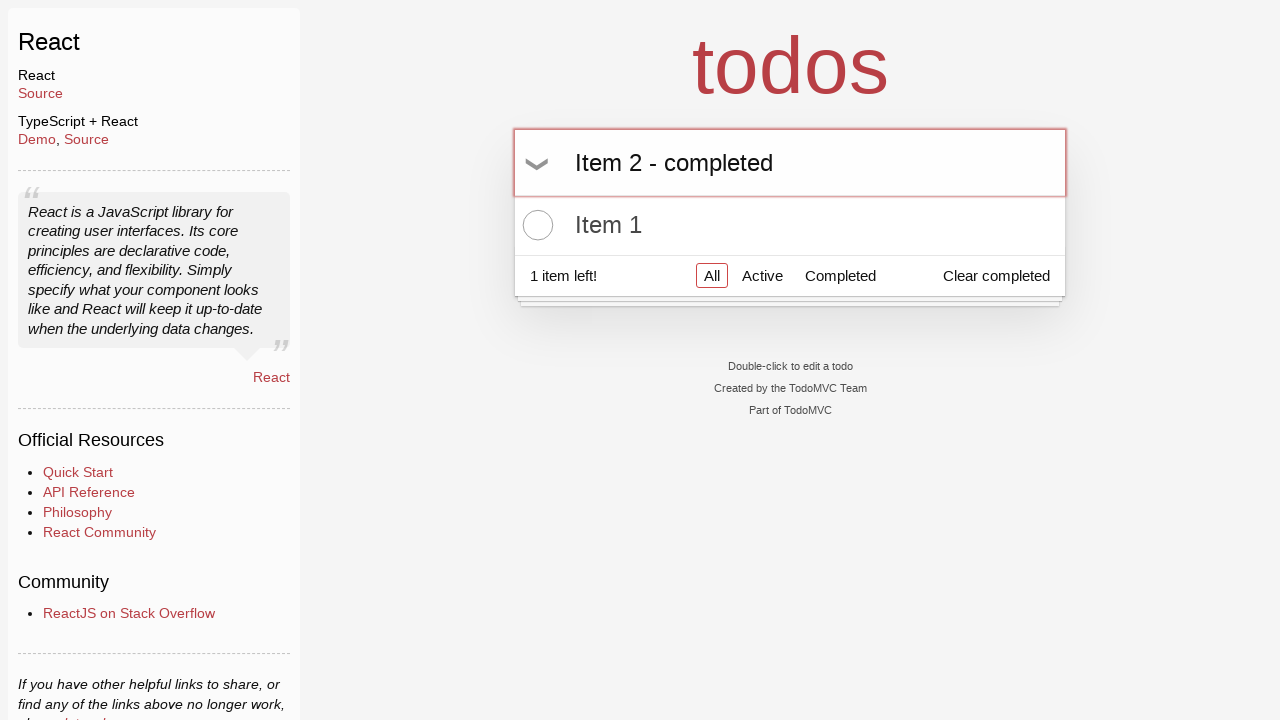

Pressed Enter to add second todo item on internal:testid=[data-testid="text-input"s]
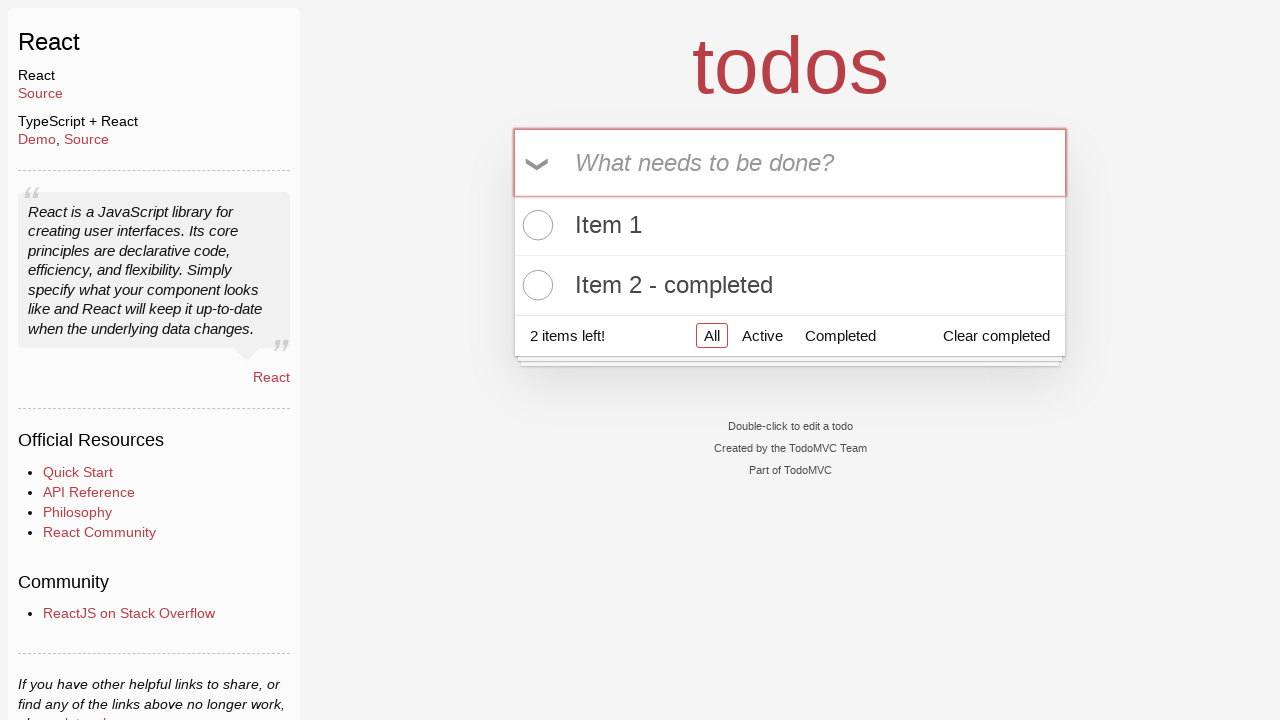

Clicked toggle checkbox on second todo item to mark as completed at (535, 285) on [data-testid="todo-item-toggle"] >> nth=1
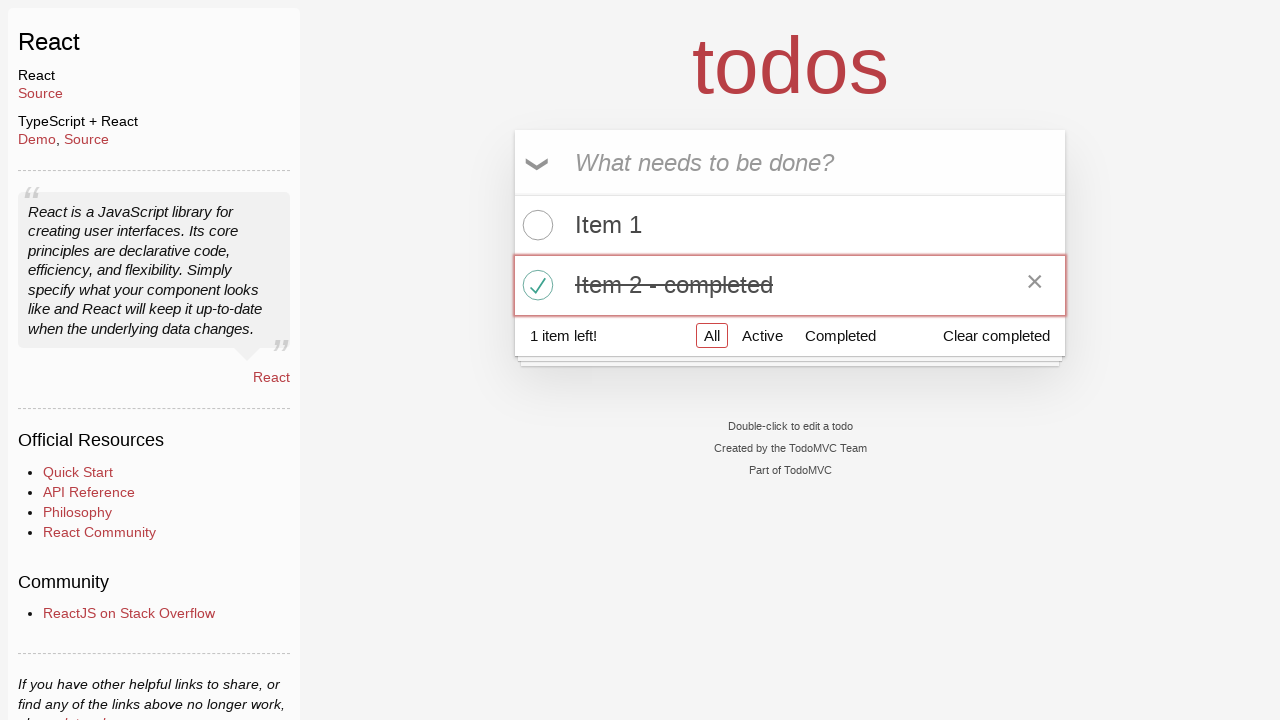

Clicked toggle checkbox on second todo item to uncheck it at (535, 285) on [data-testid="todo-item-toggle"] >> nth=1
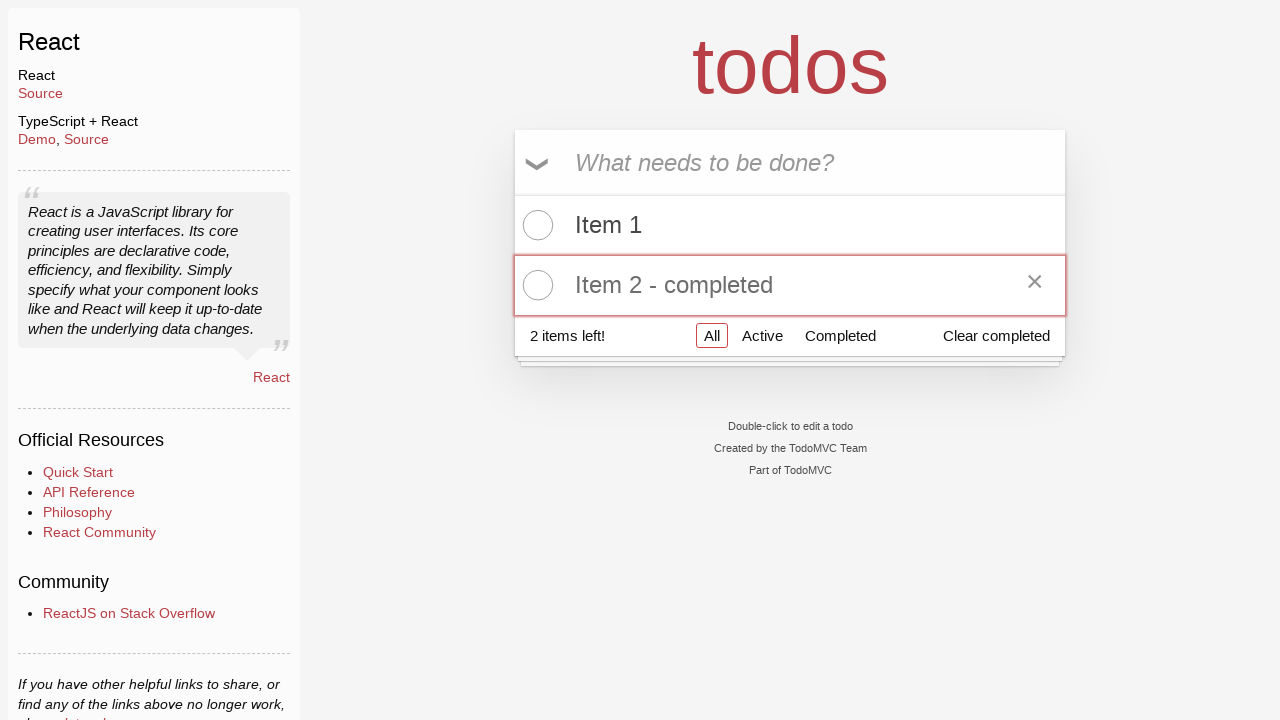

Waited for todo item toggle element to be ready
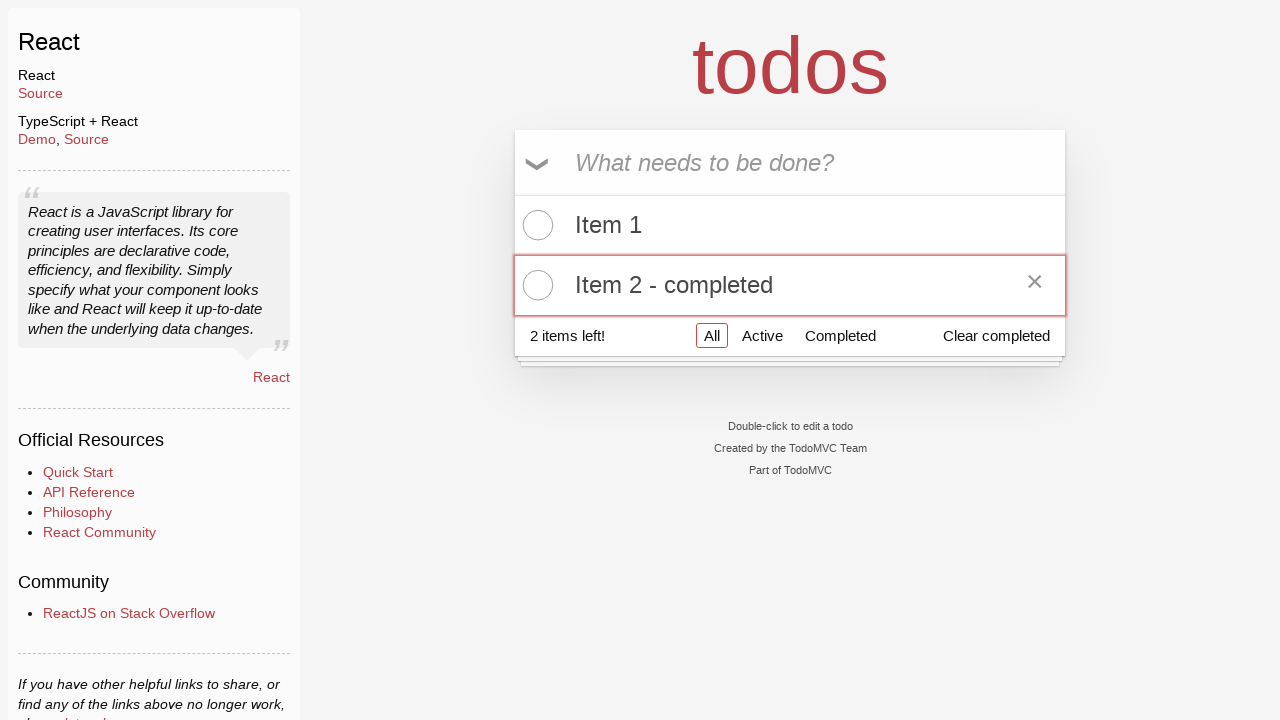

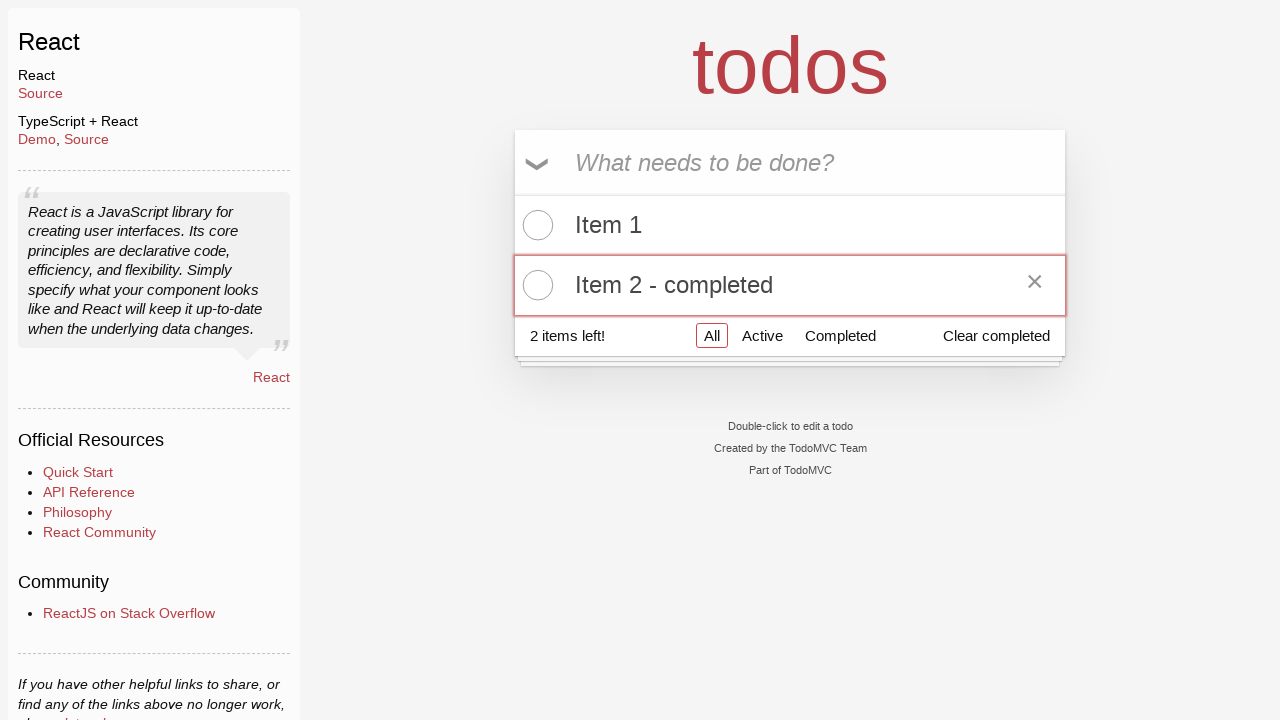